Tests JavaScript alert handling by triggering three different types of alerts (simple alert, confirm dialog, and prompt dialog) and interacting with each.

Starting URL: https://the-internet.herokuapp.com/javascript_alerts

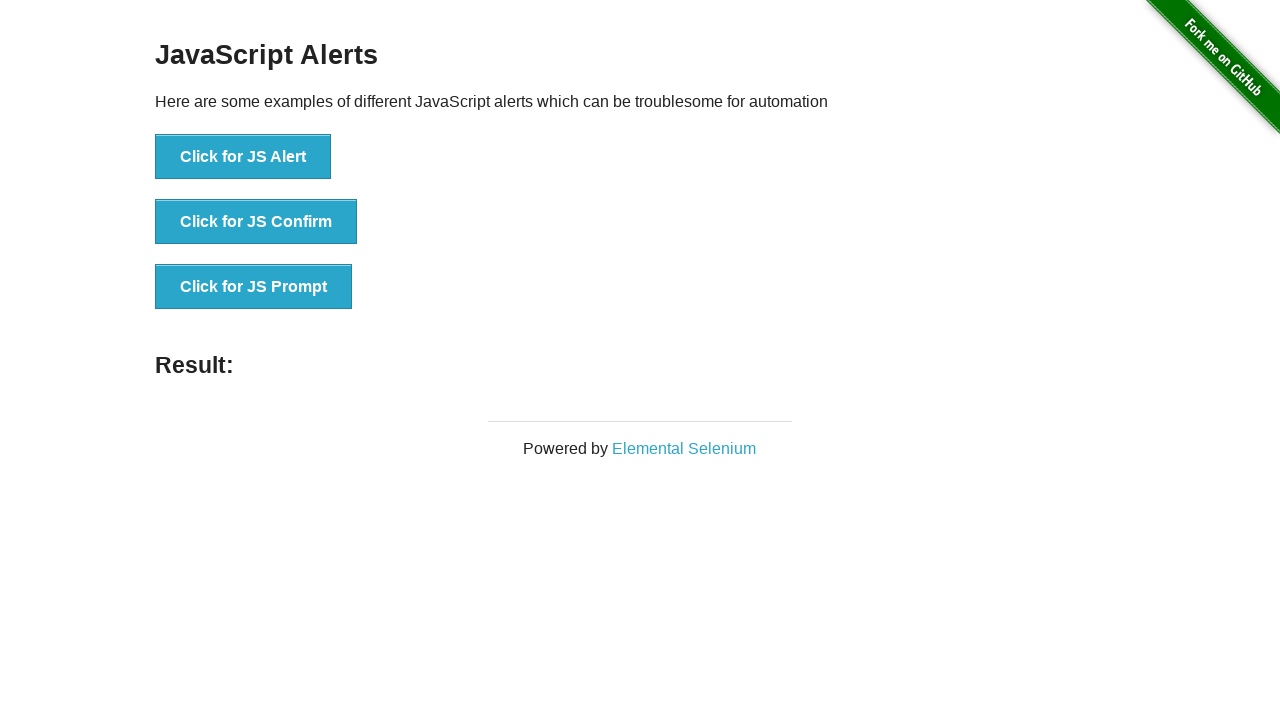

Clicked JS Alert button and accepted the alert dialog at (243, 157) on xpath=//button[text()='Click for JS Alert']
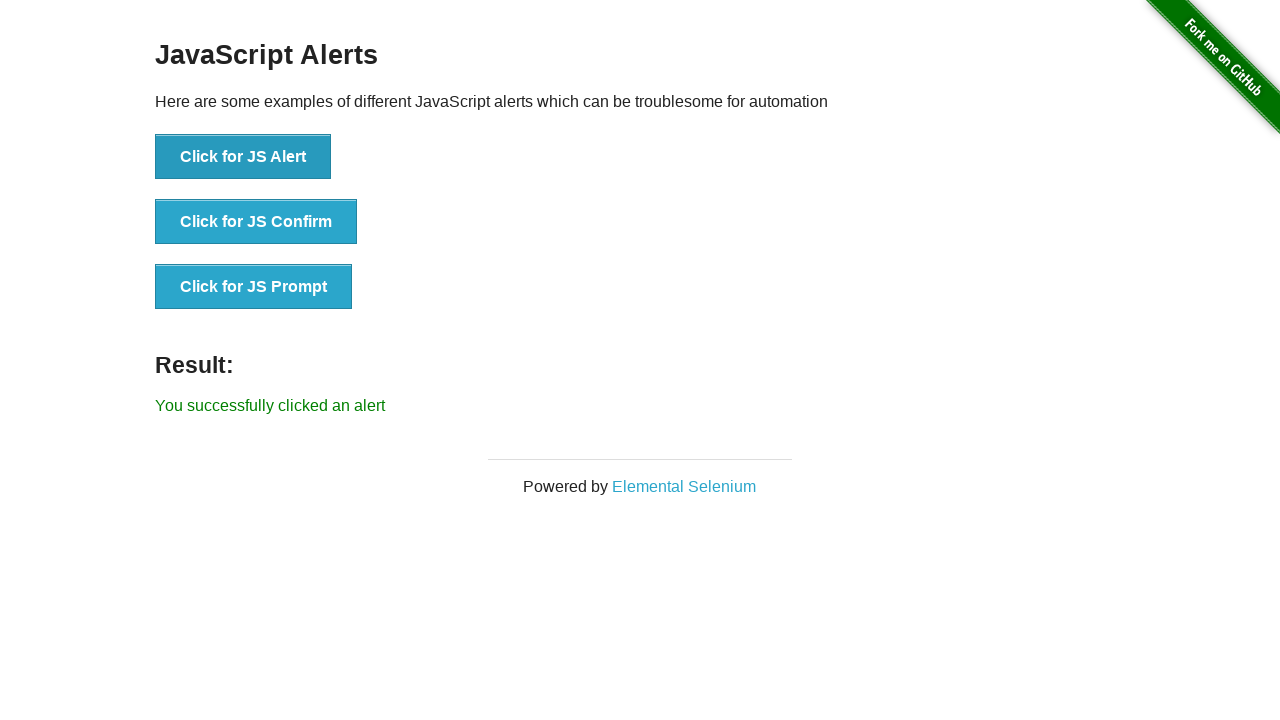

Alert result message displayed confirming successful alert handling
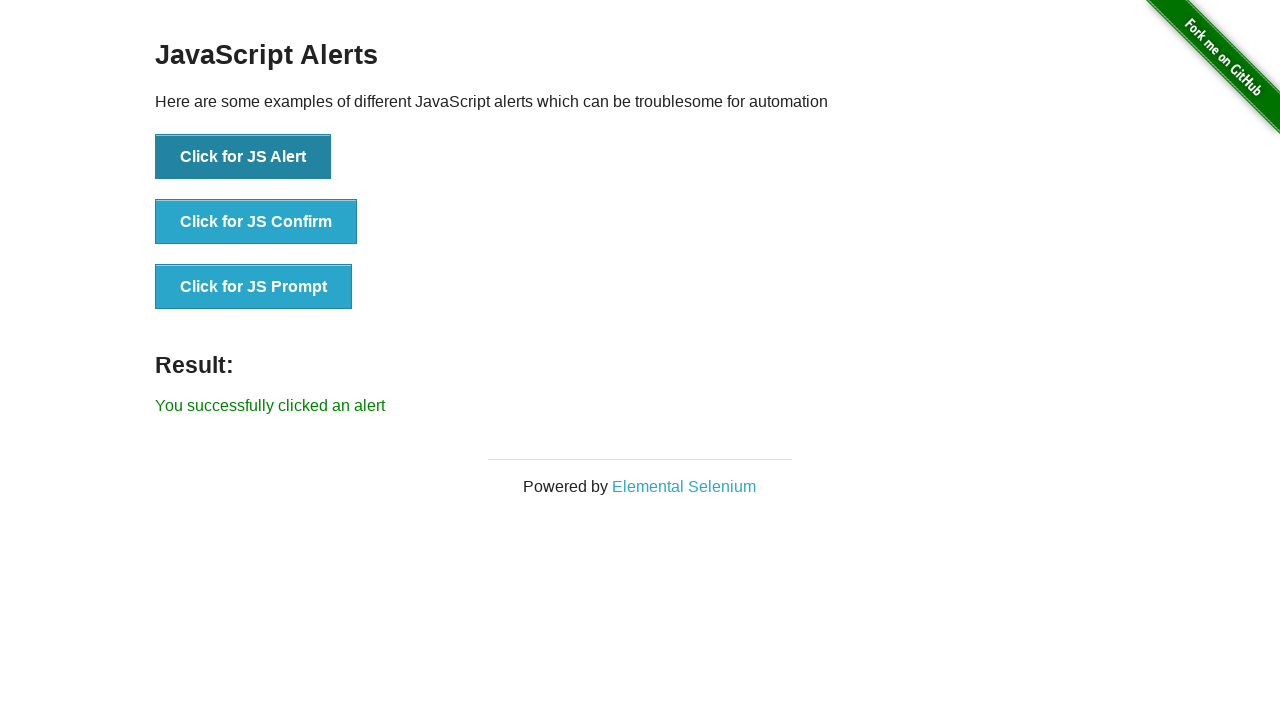

Clicked JS Confirm button and dismissed the confirm dialog at (256, 222) on xpath=//*[@id='content']/div/ul/li[2]/button
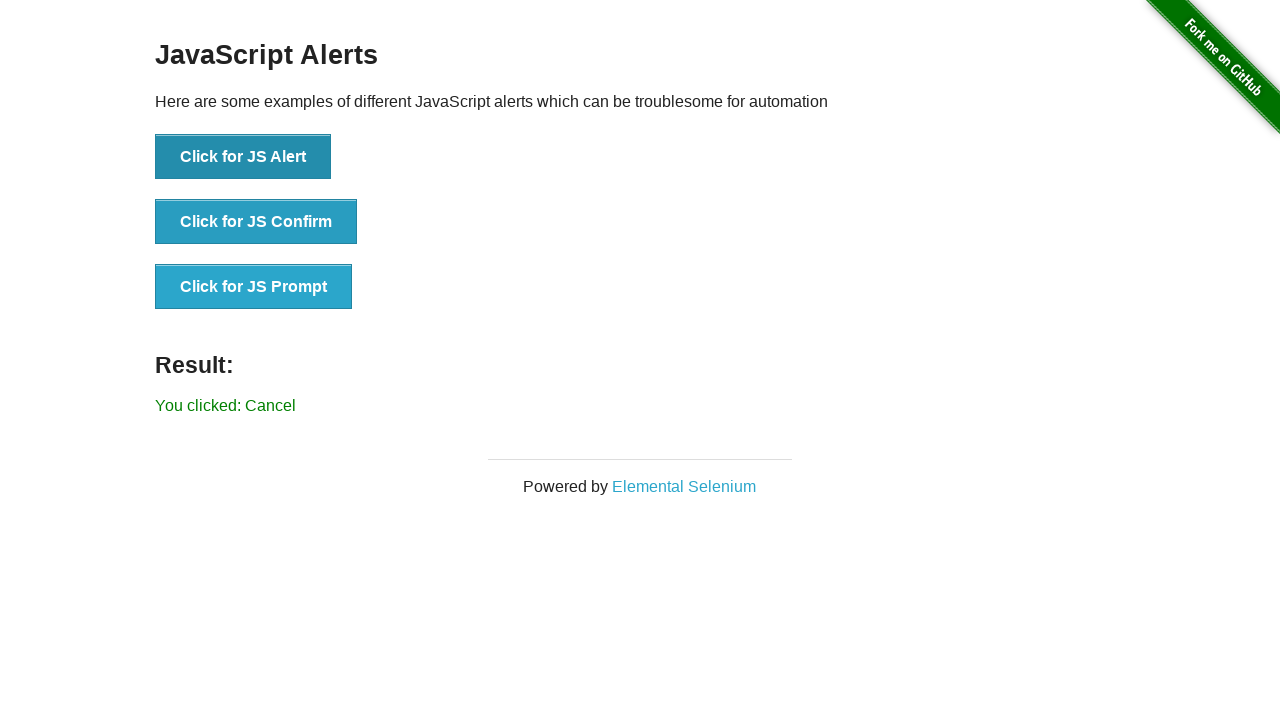

Confirm result message displayed showing 'Cancel' was selected
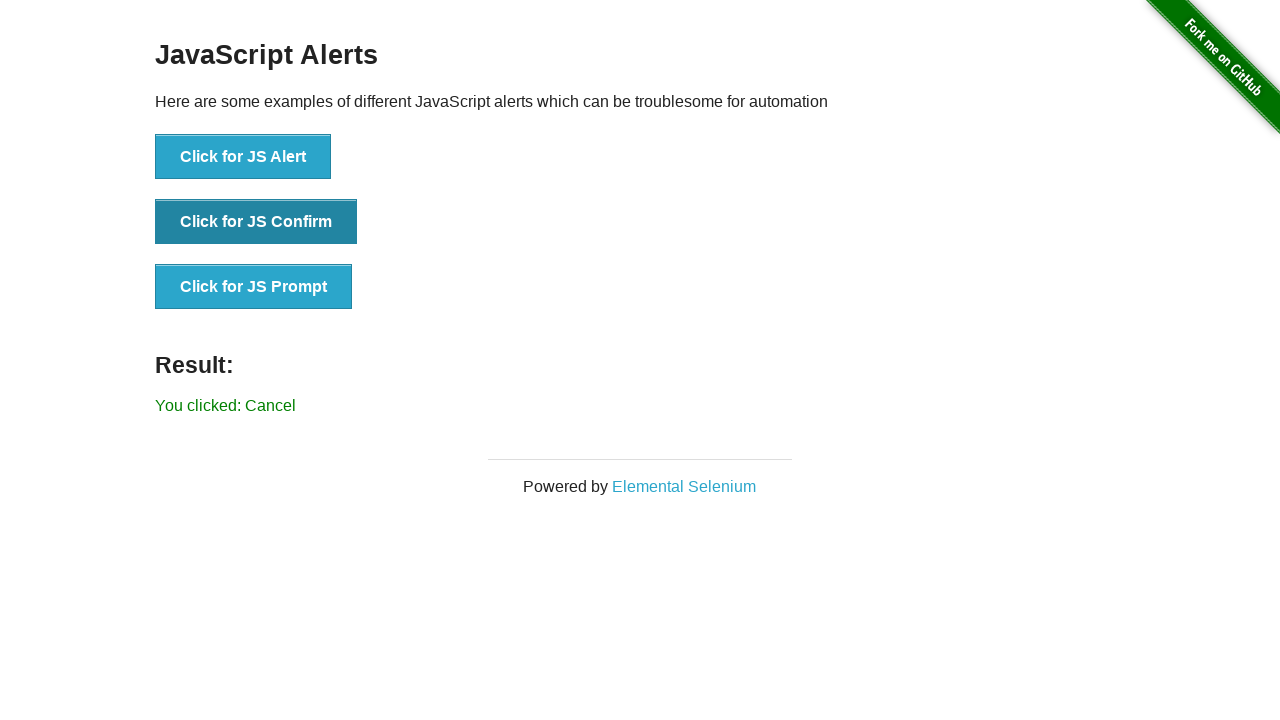

Clicked JS Prompt button and entered 'Hello' in the prompt dialog at (254, 287) on xpath=//*[@id='content']/div/ul/li[3]/button
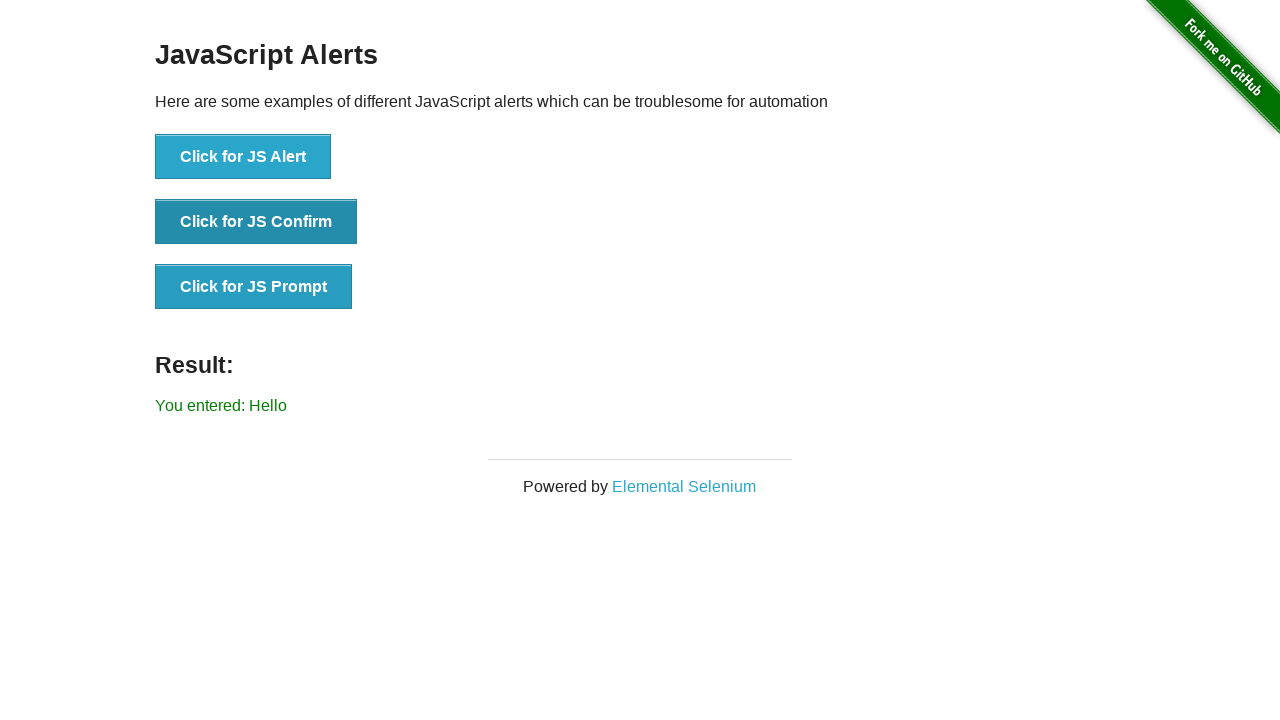

Prompt result message displayed confirming 'Hello' was entered and accepted
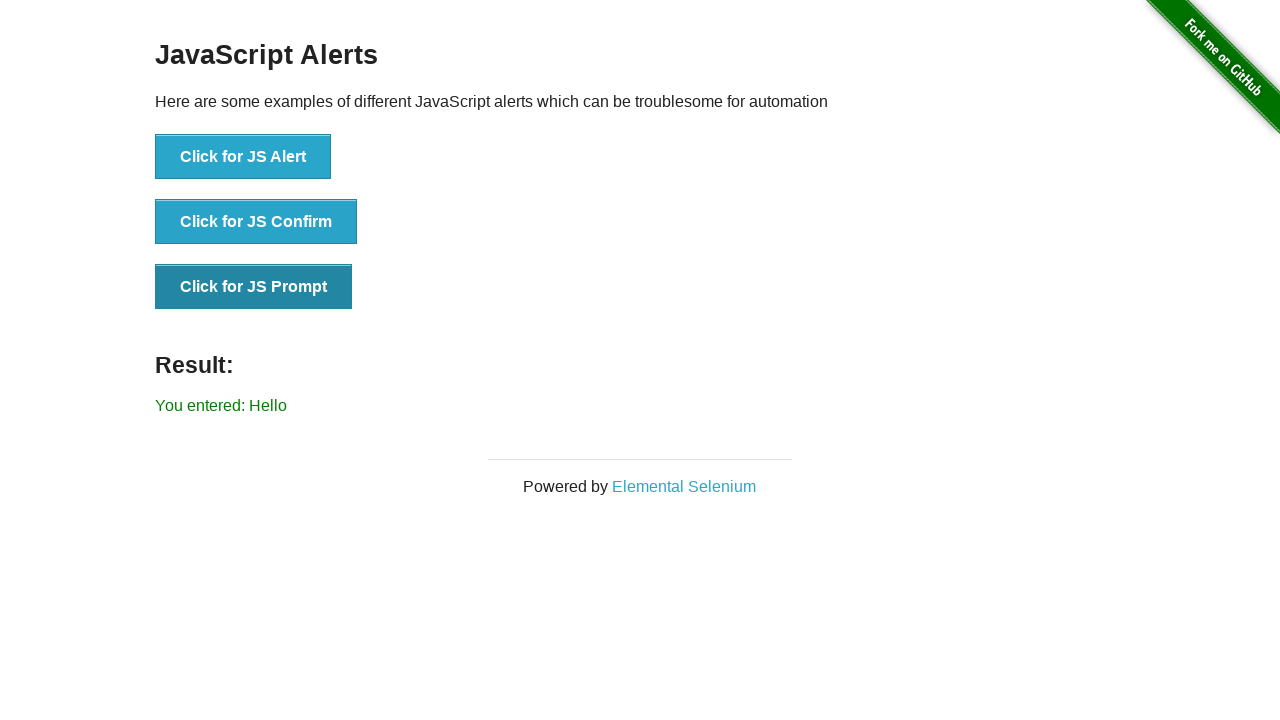

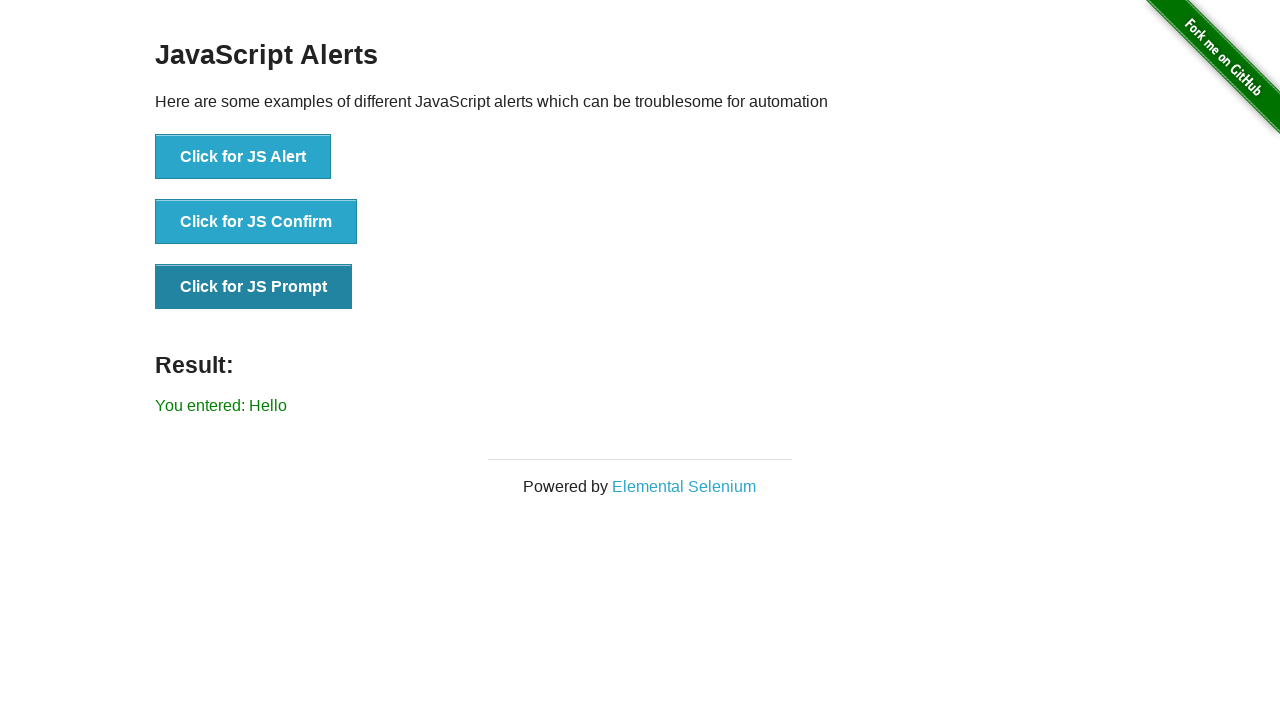